Tests clicking a button on a page that likely requires JavaScript execution to interact with elements

Starting URL: https://SunInJuly.github.io/execute_script.html

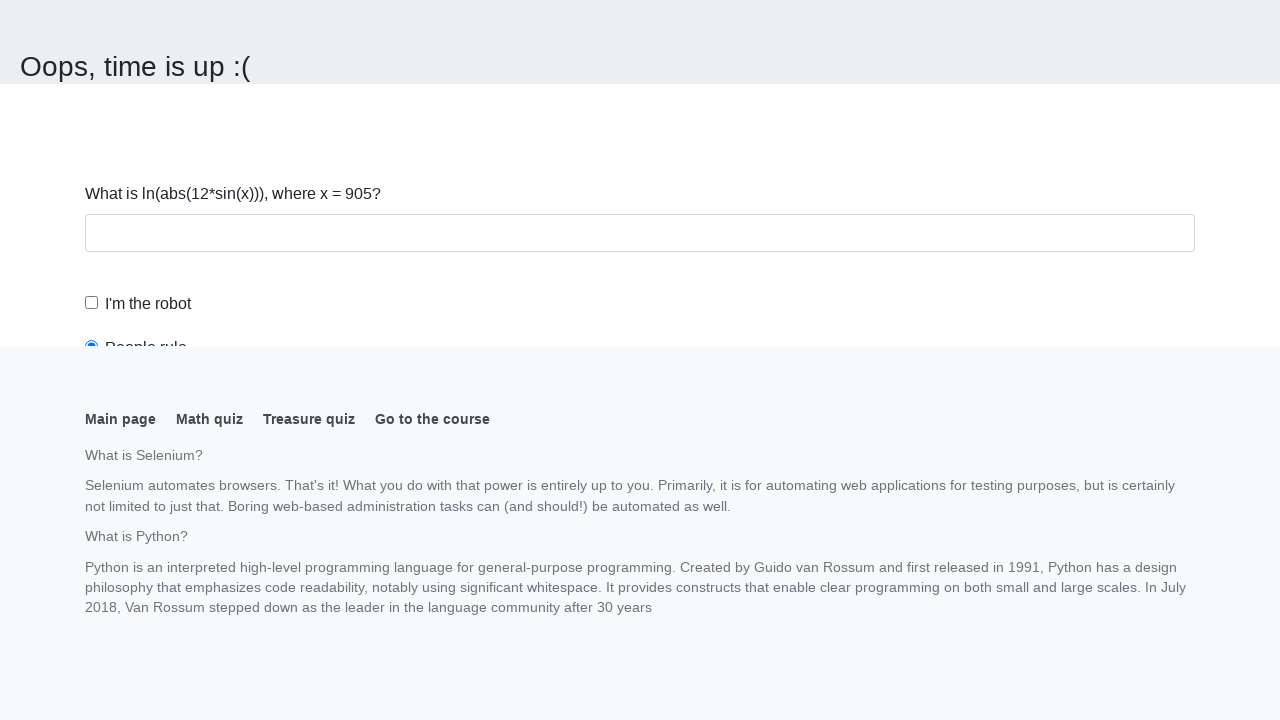

Navigated to execute_script test page
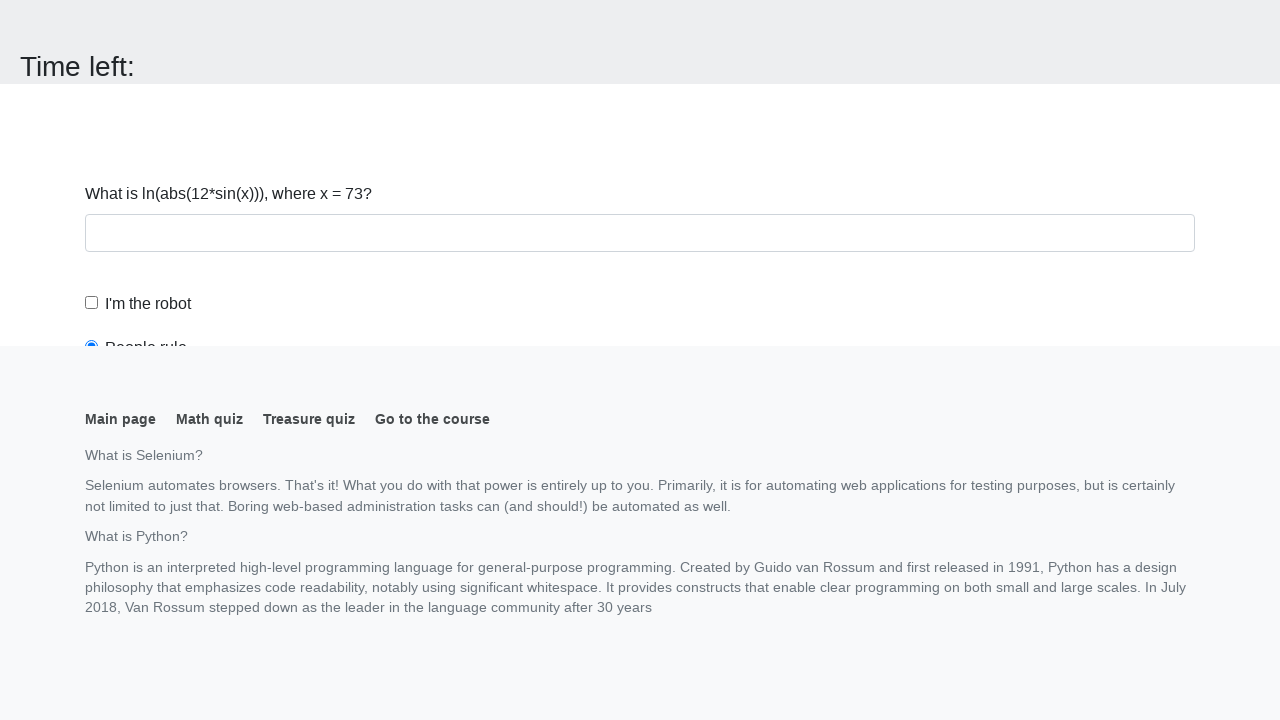

Clicked button on the page at (123, 20) on button
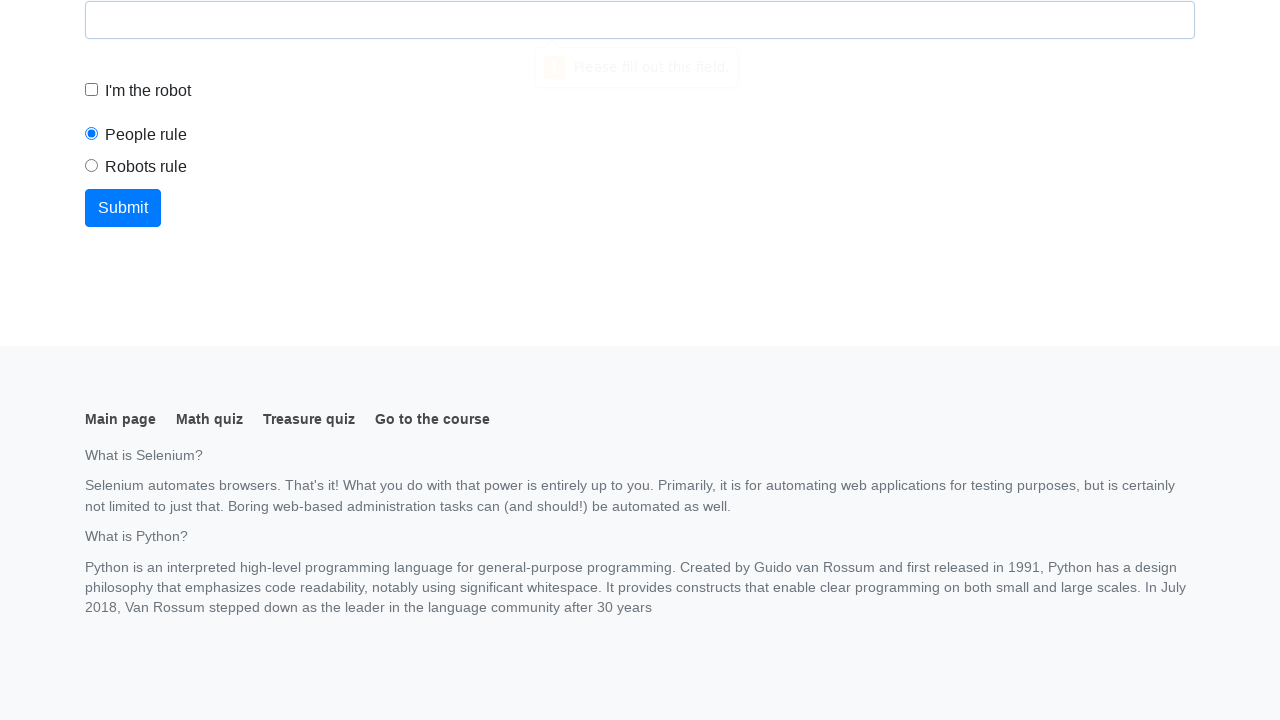

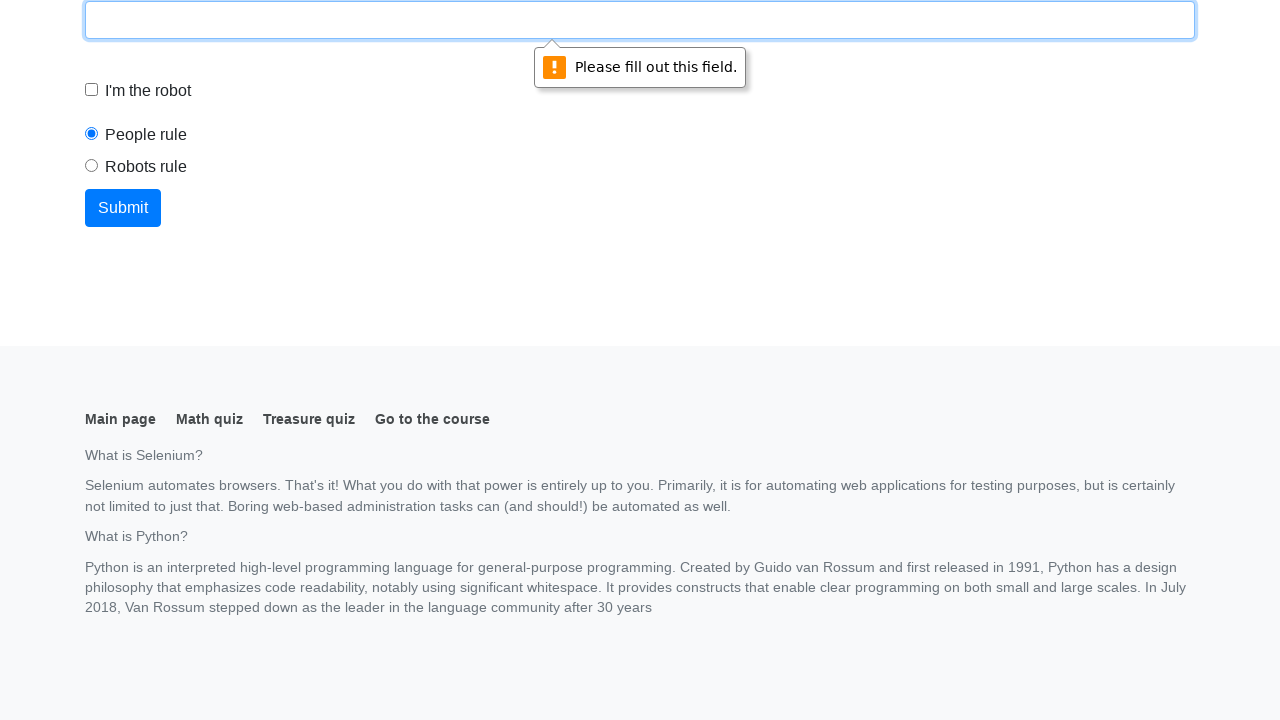